Navigates to Kream product search page and scrolls down to load more product cards, verifying that products are displayed on the page

Starting URL: https://kream.co.kr/search?tab=51

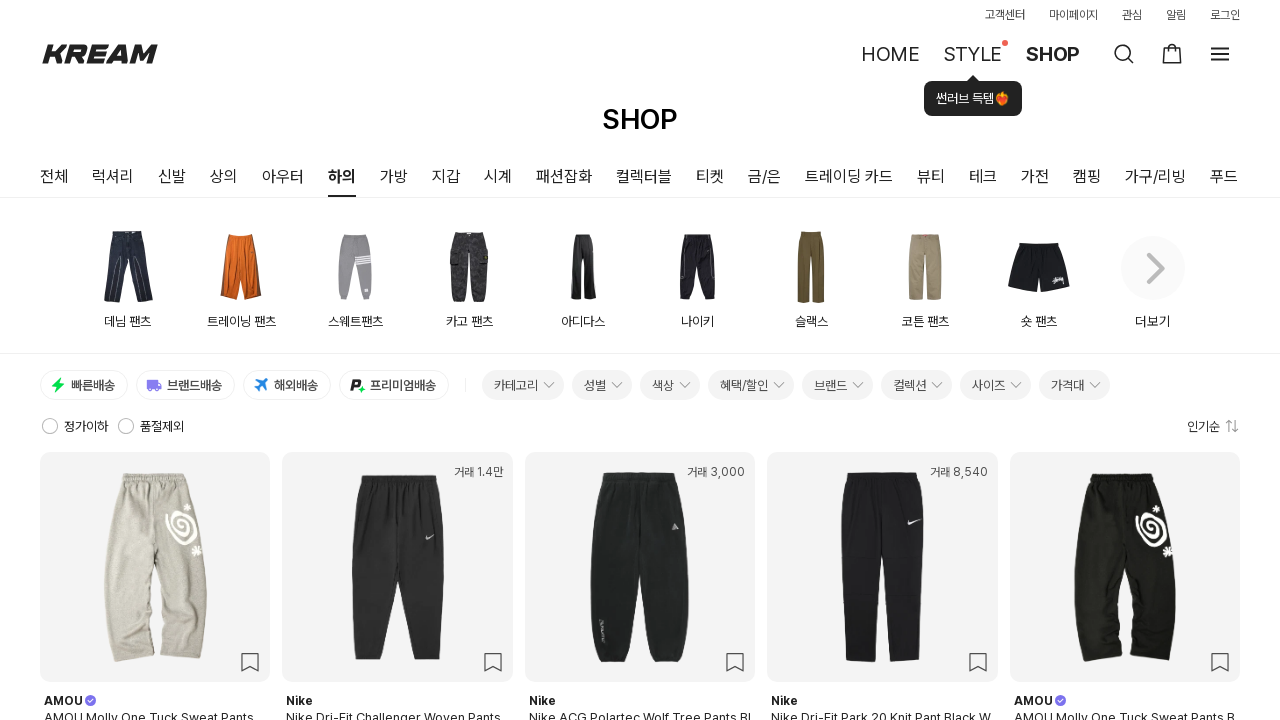

Product cards loaded on Kream search page
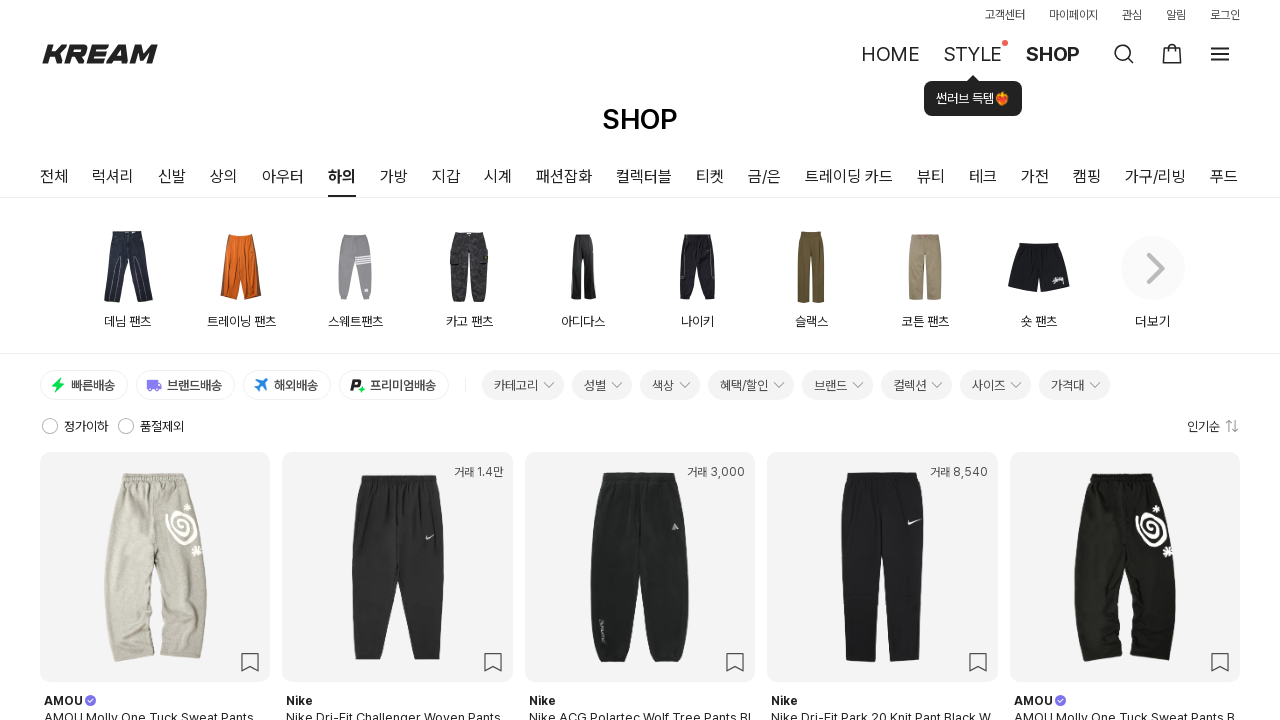

Scrolled down to bottom of page to load more product cards
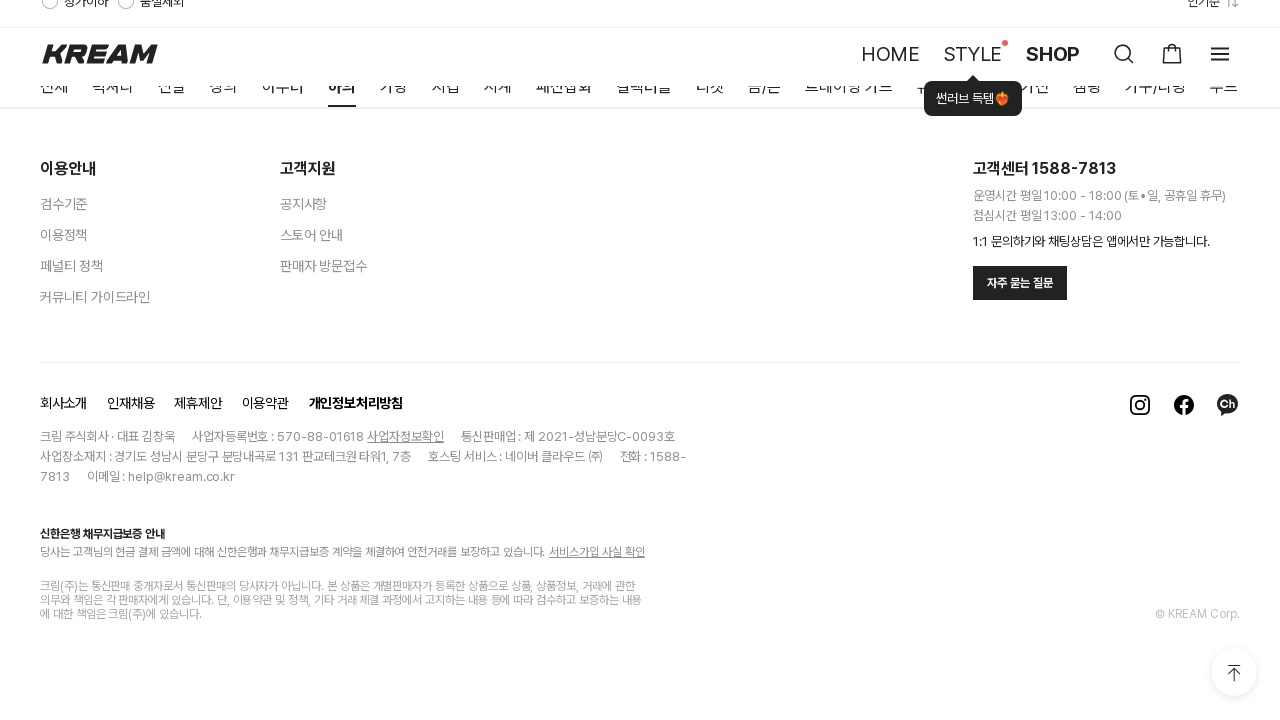

Waited 1 second for additional products to load after scrolling
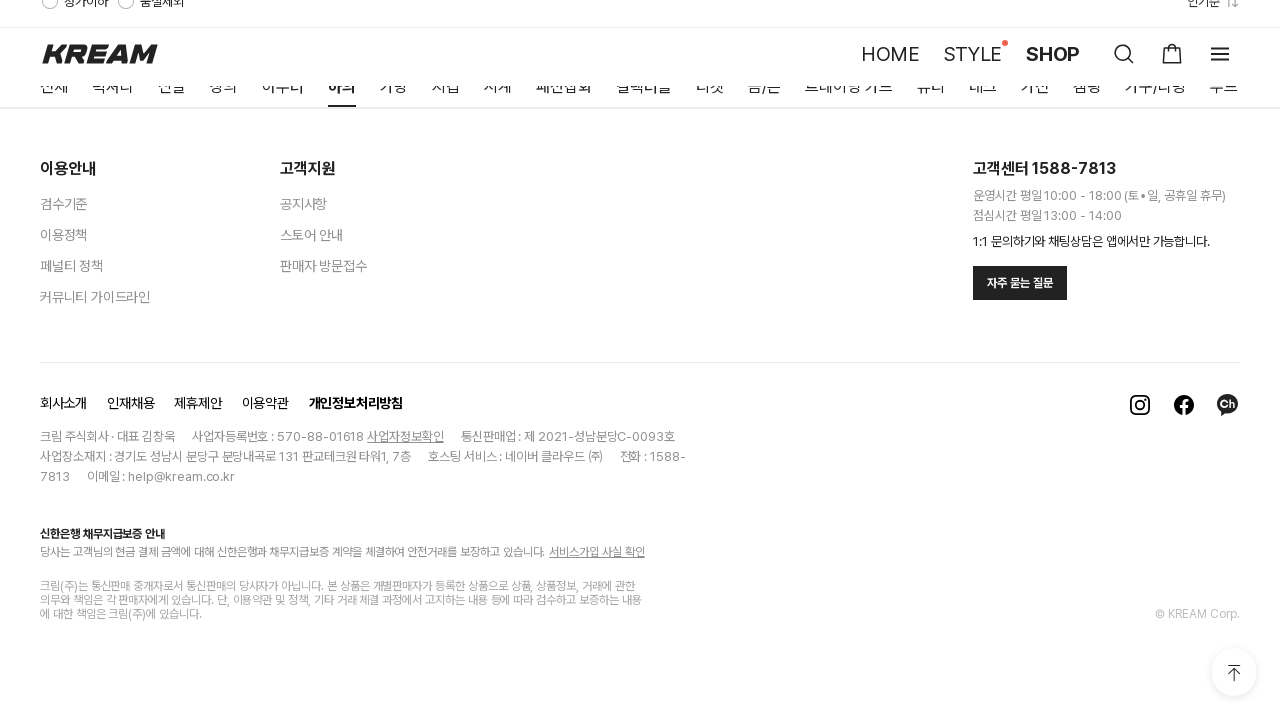

Verified that product cards with images are displayed on the page
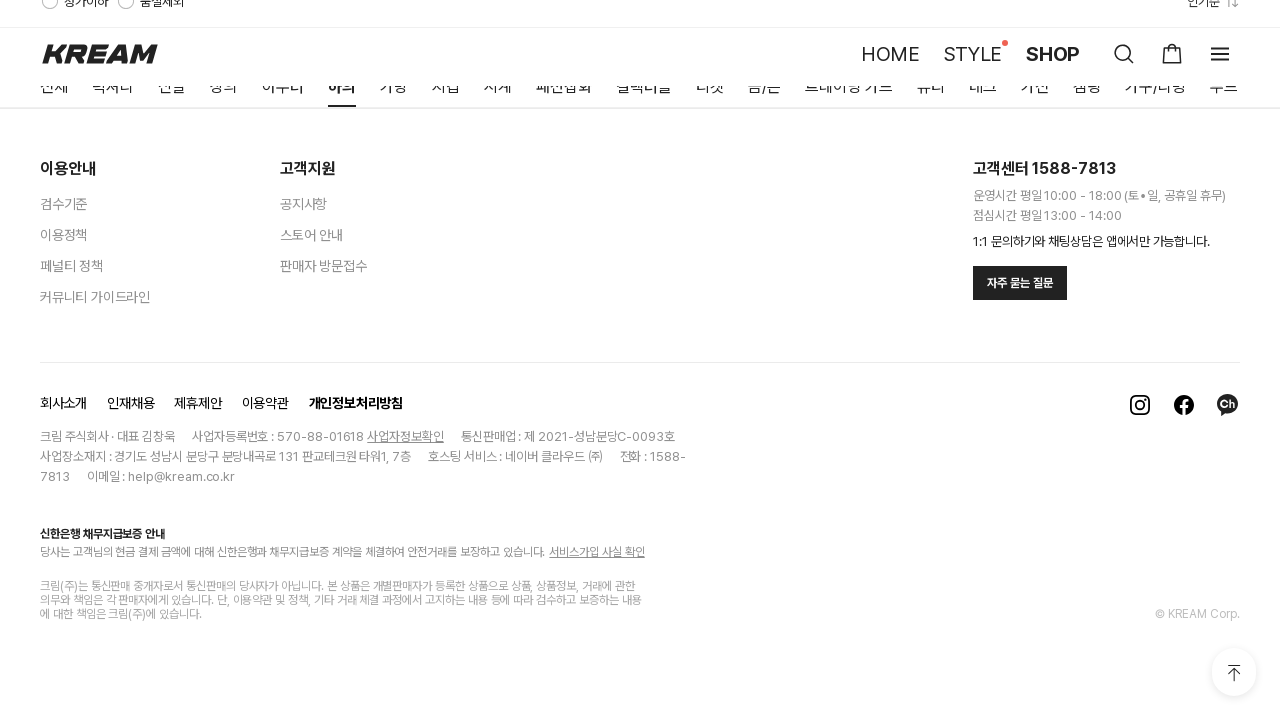

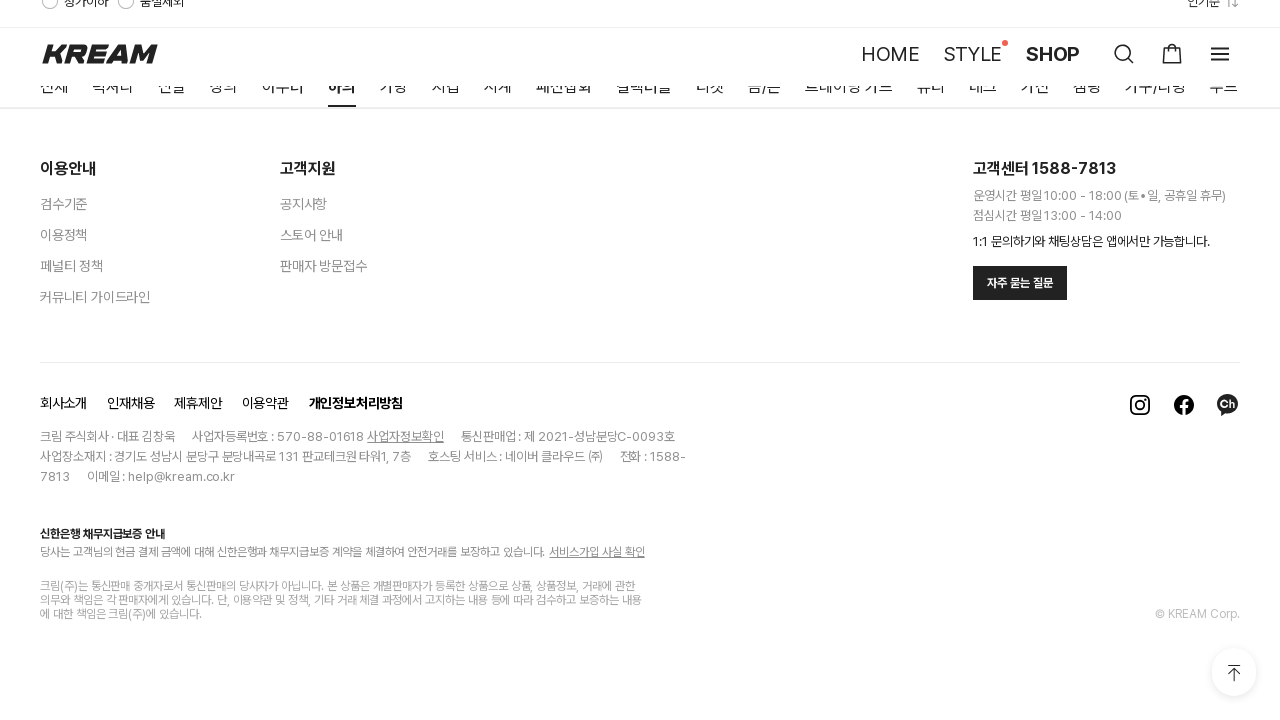